Tests page scrolling functionality by navigating to a website and scrolling to the bottom of the page using keyboard END key, then scrolling back to the top using HOME key.

Starting URL: http://inventwithpython.com

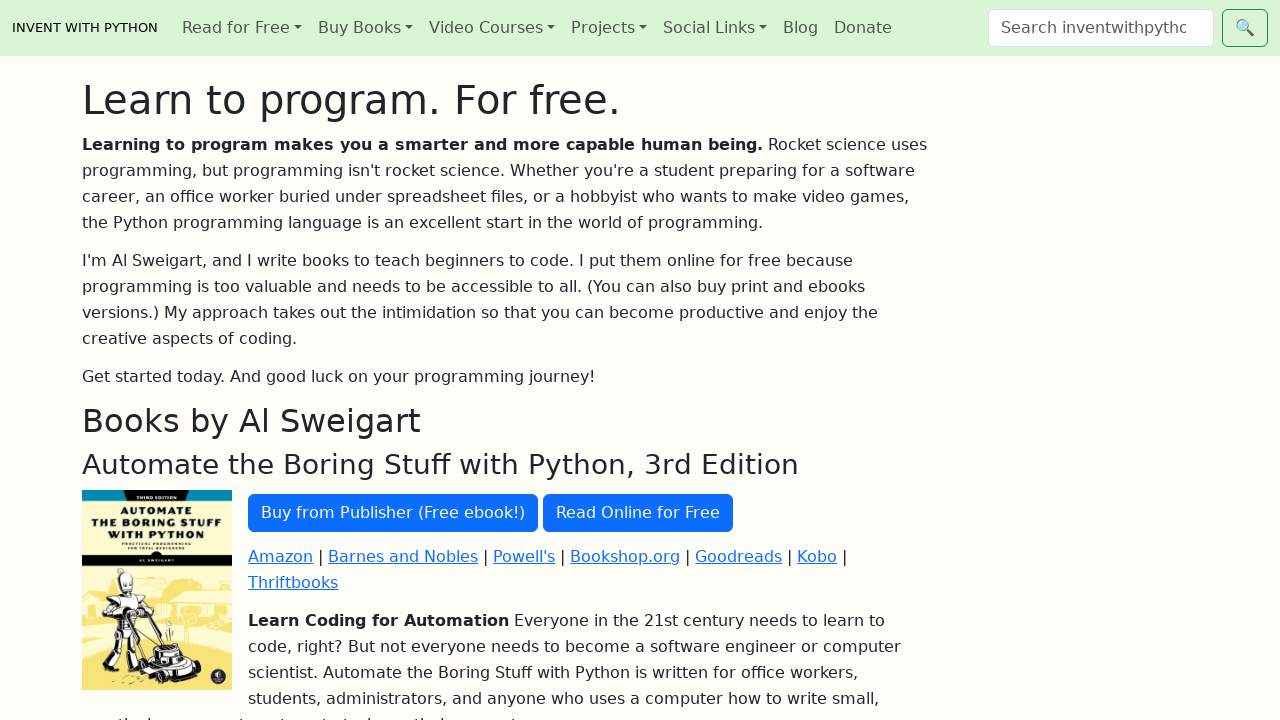

Page body loaded and ready
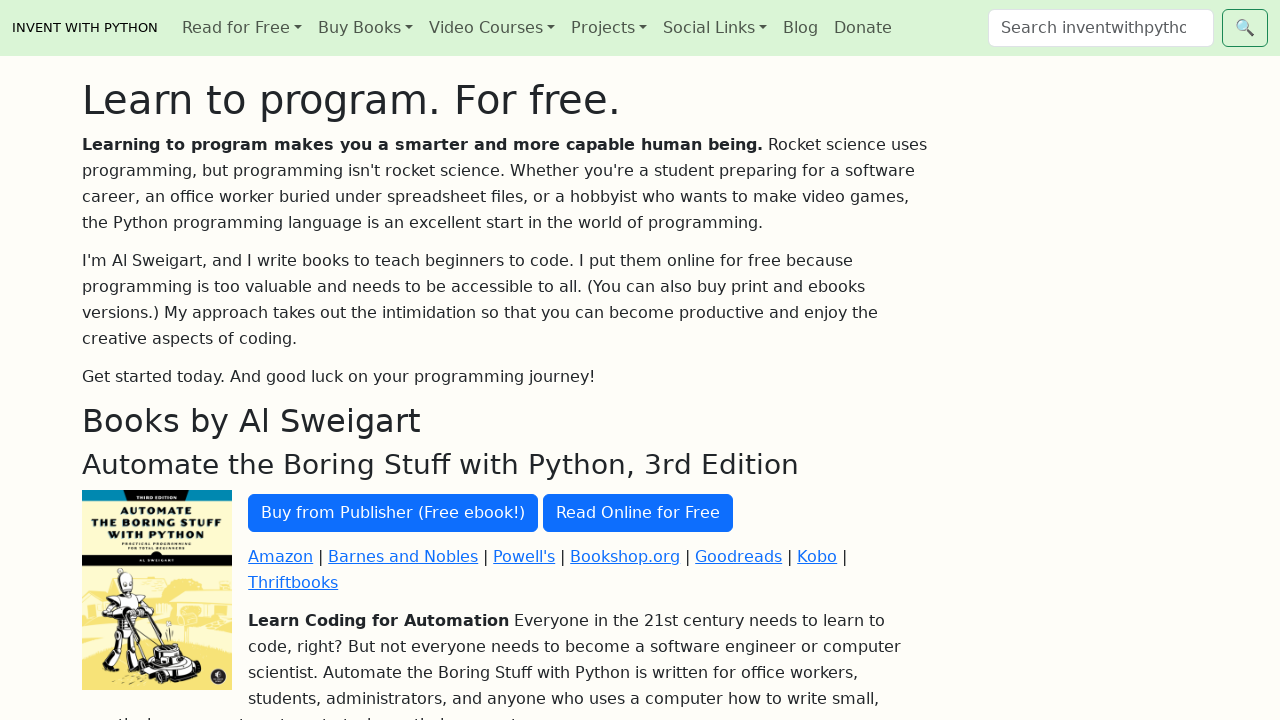

Pressed END key to scroll to bottom of page
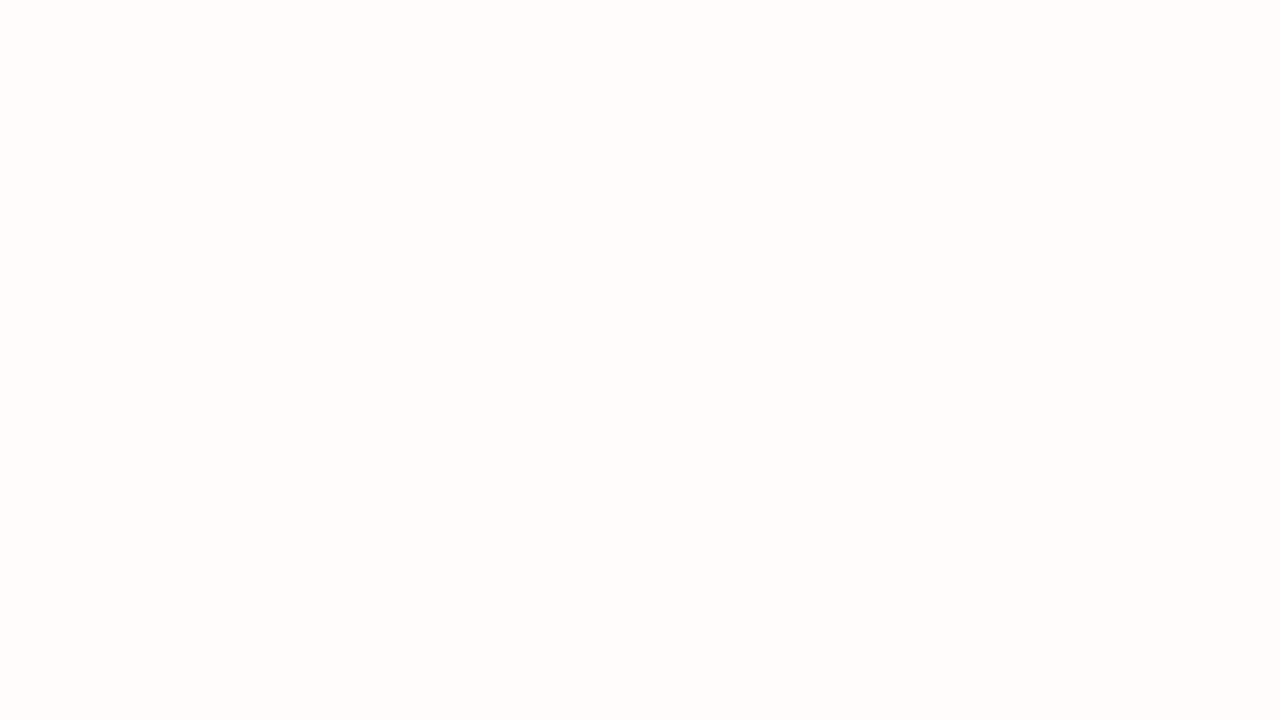

Waited 1000ms for scroll animation to complete
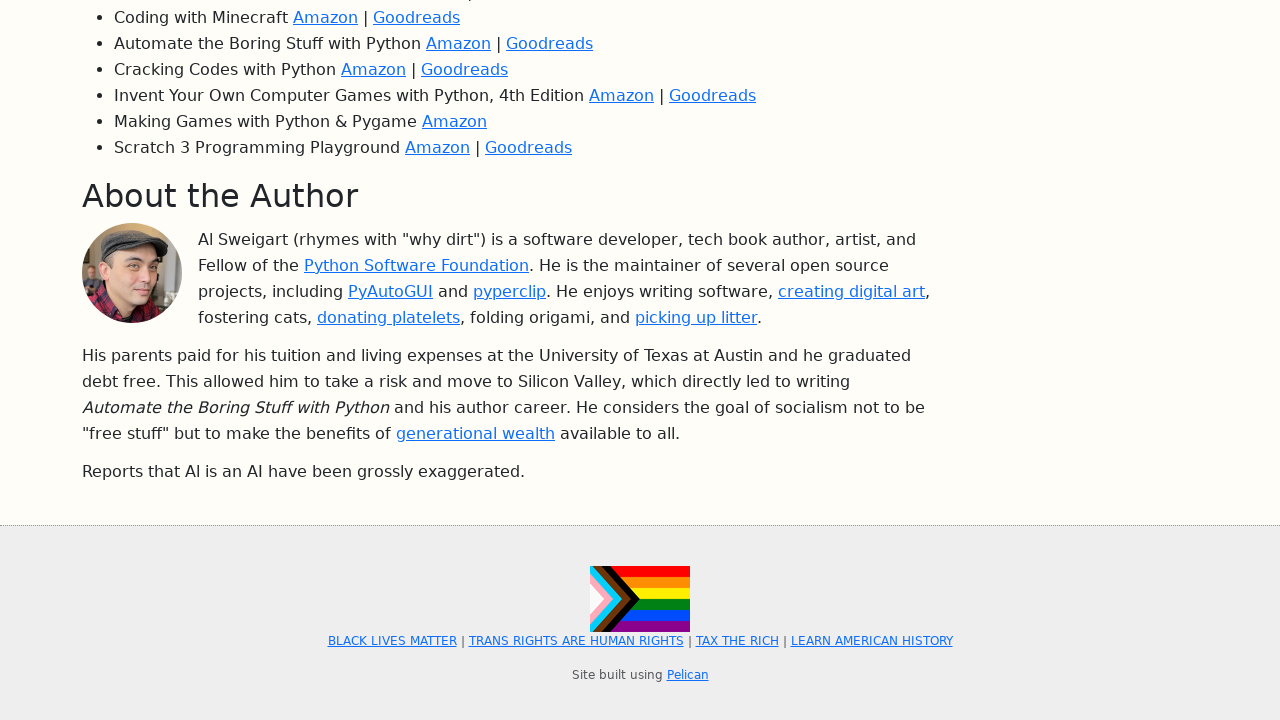

Pressed HOME key to scroll back to top of page
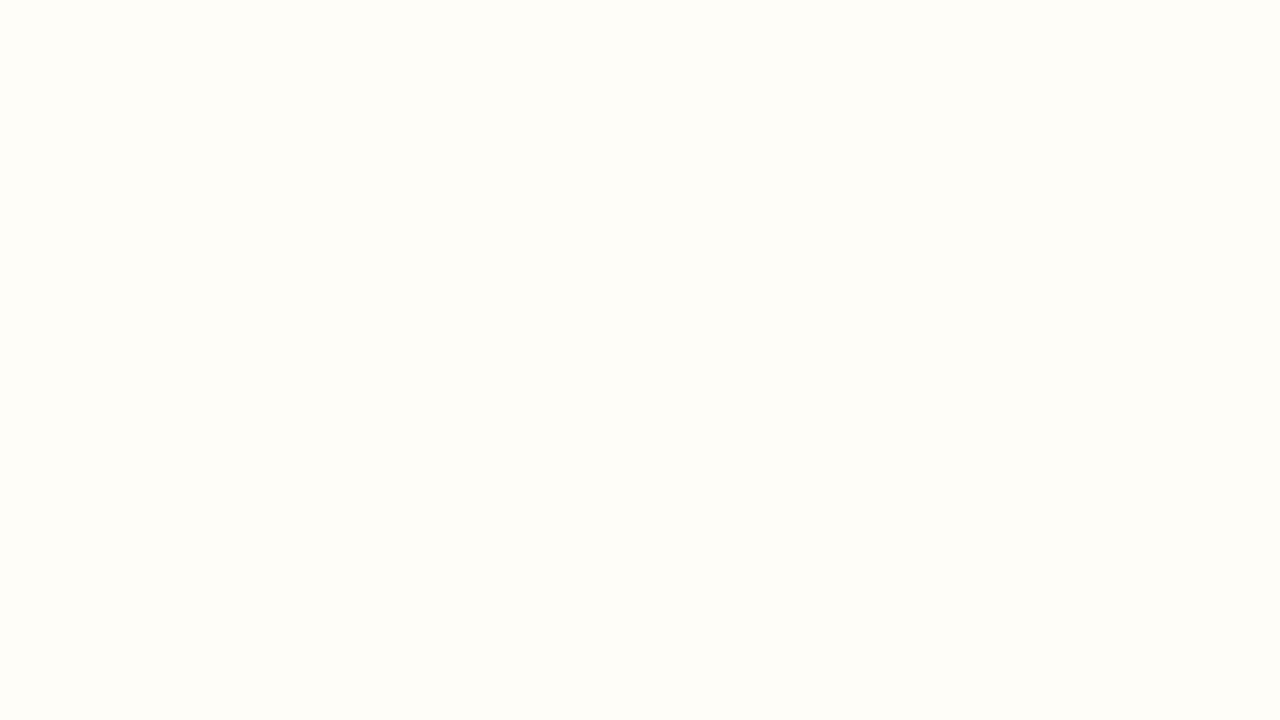

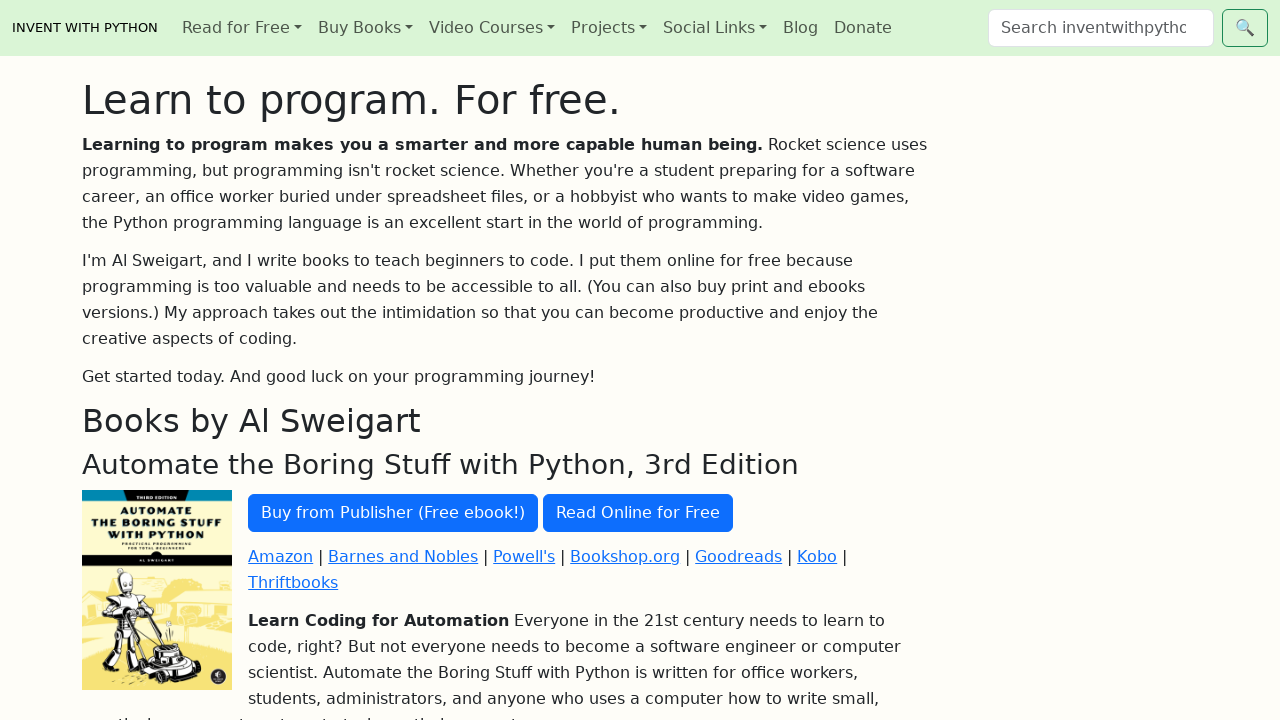